Tests table sorting functionality by clicking on a column header and verifying that the data is sorted in ascending order

Starting URL: https://rahulshettyacademy.com/seleniumPractise/#/offers

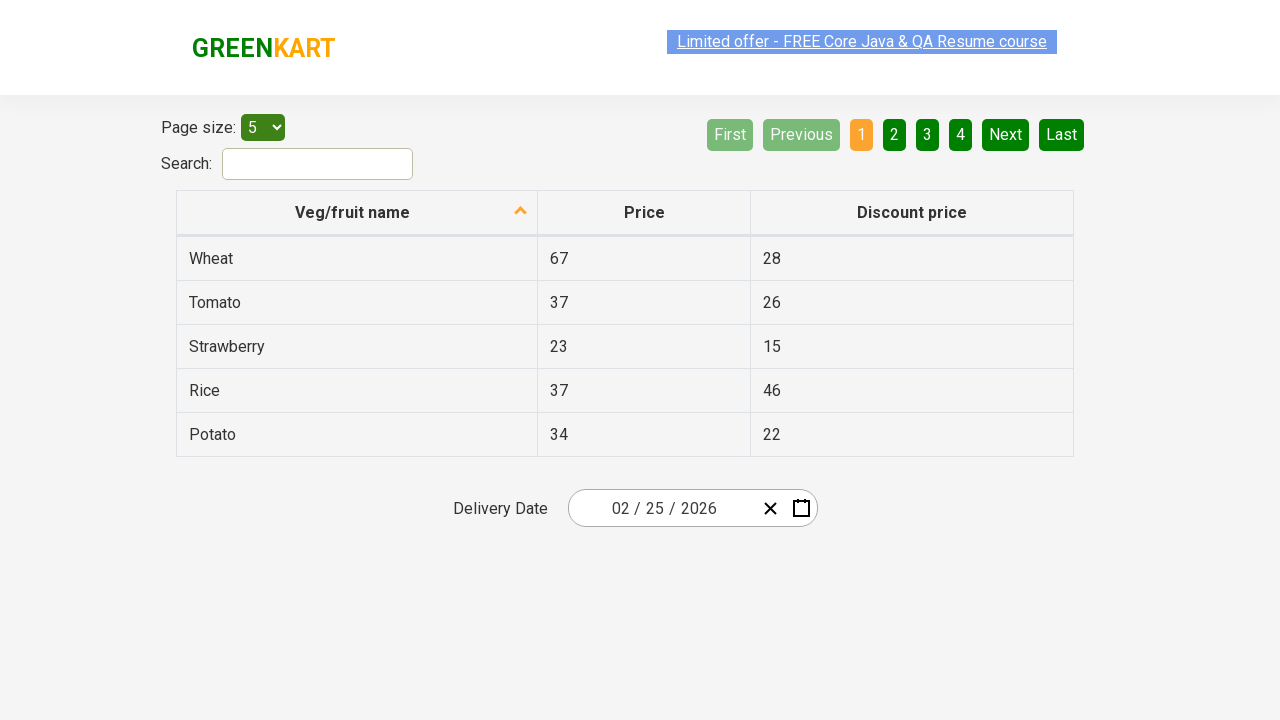

Clicked on first column header to sort at (357, 213) on th[role="columnheader"]:first-child
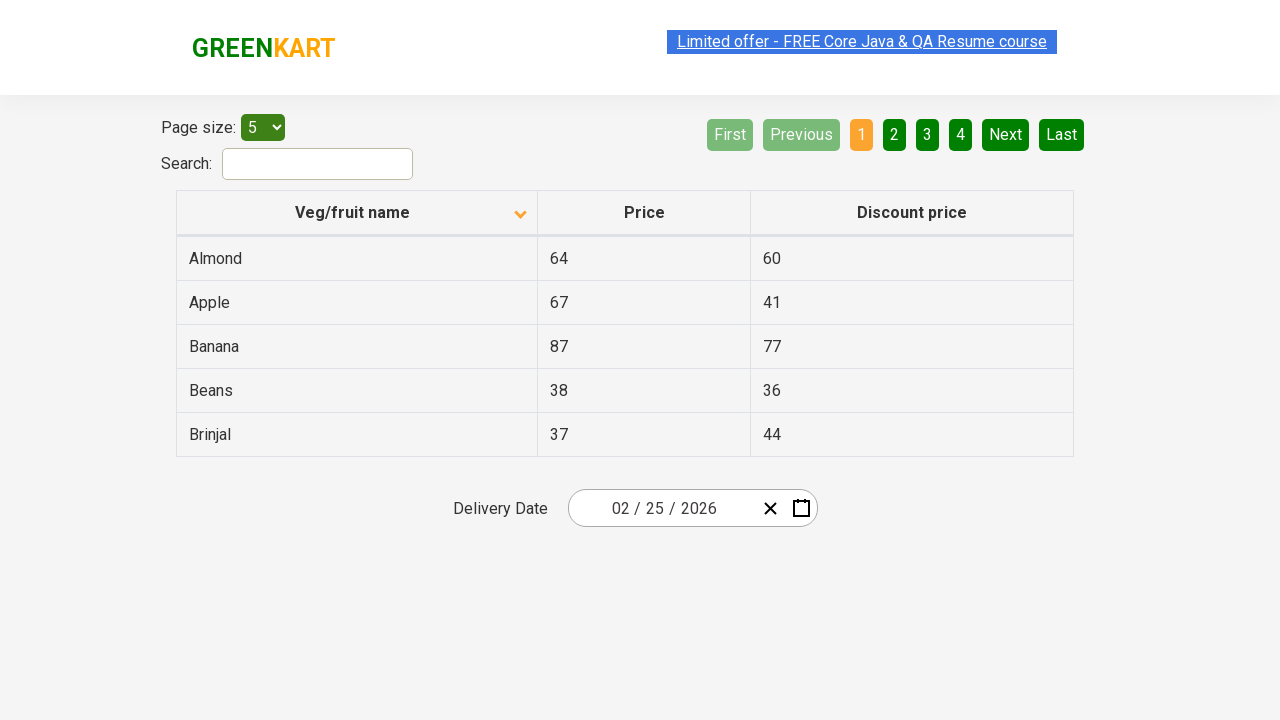

Waited for table to update after sorting
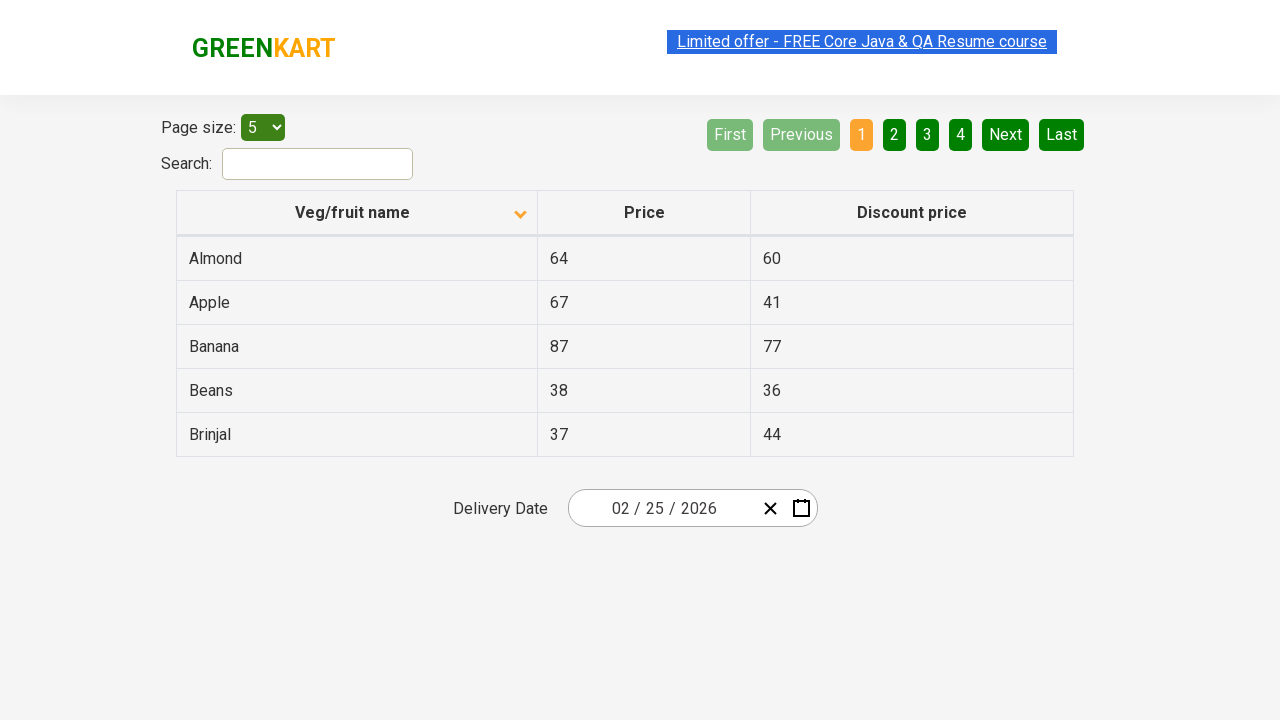

Retrieved all rows from the table
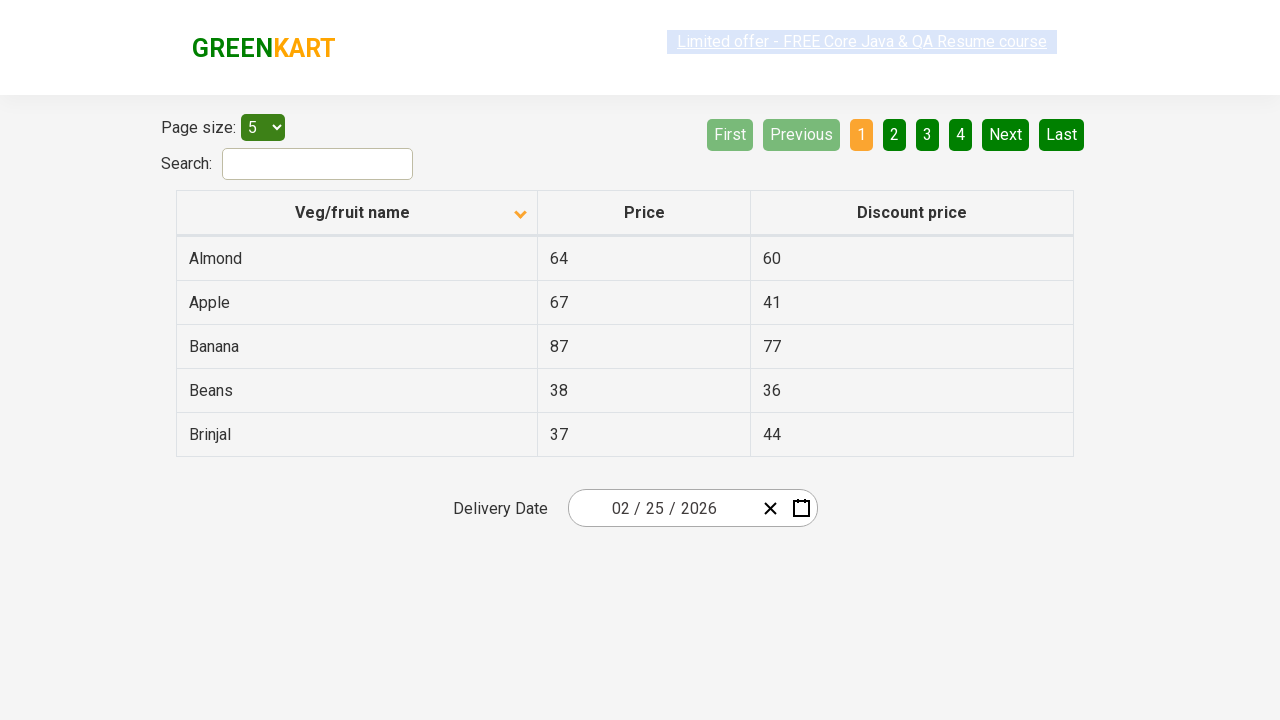

Extracted fruit/vegetable names from all rows
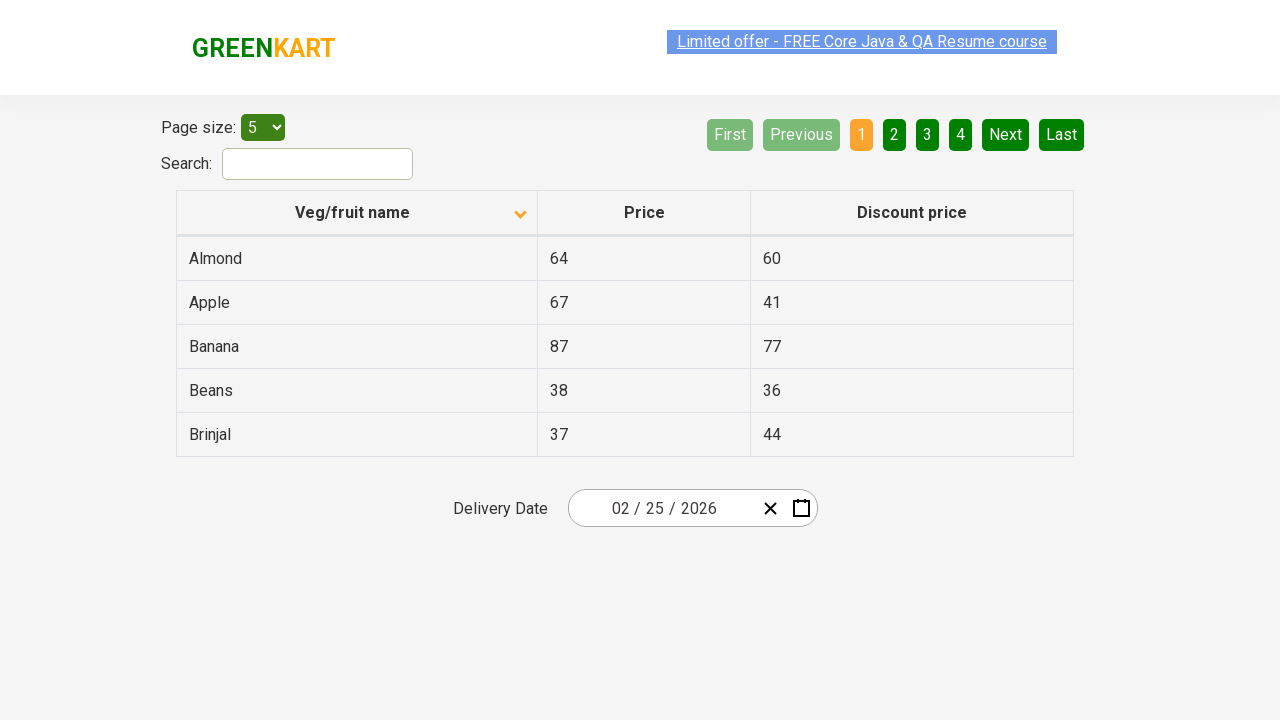

Created sorted version of the fruit/vegetable names
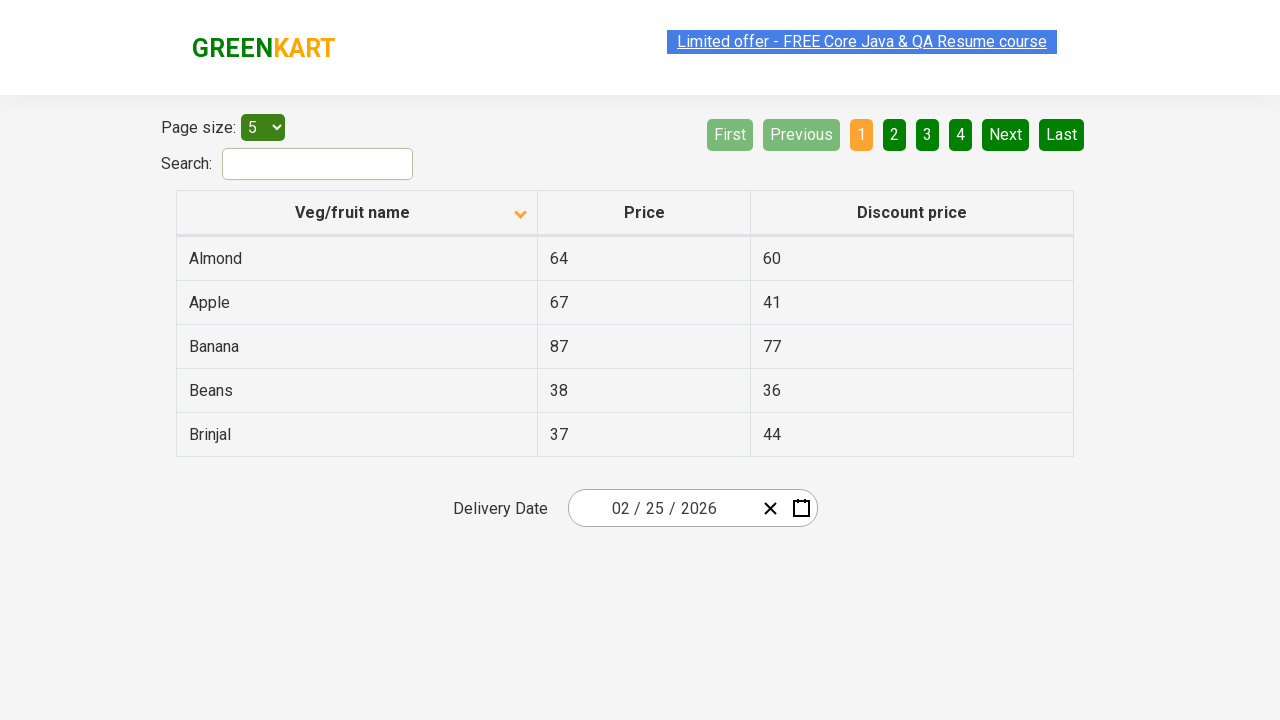

Verified that displayed list matches sorted list in ascending order
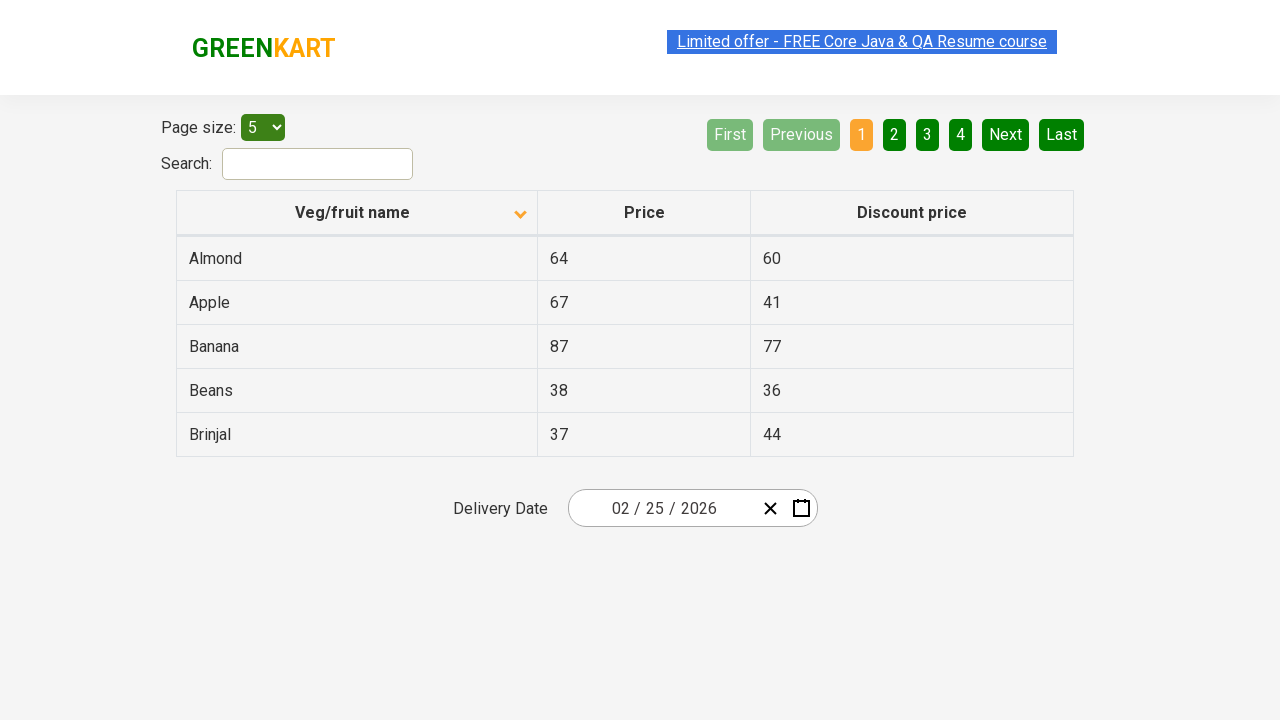

Verified that column header has ascending sort attribute
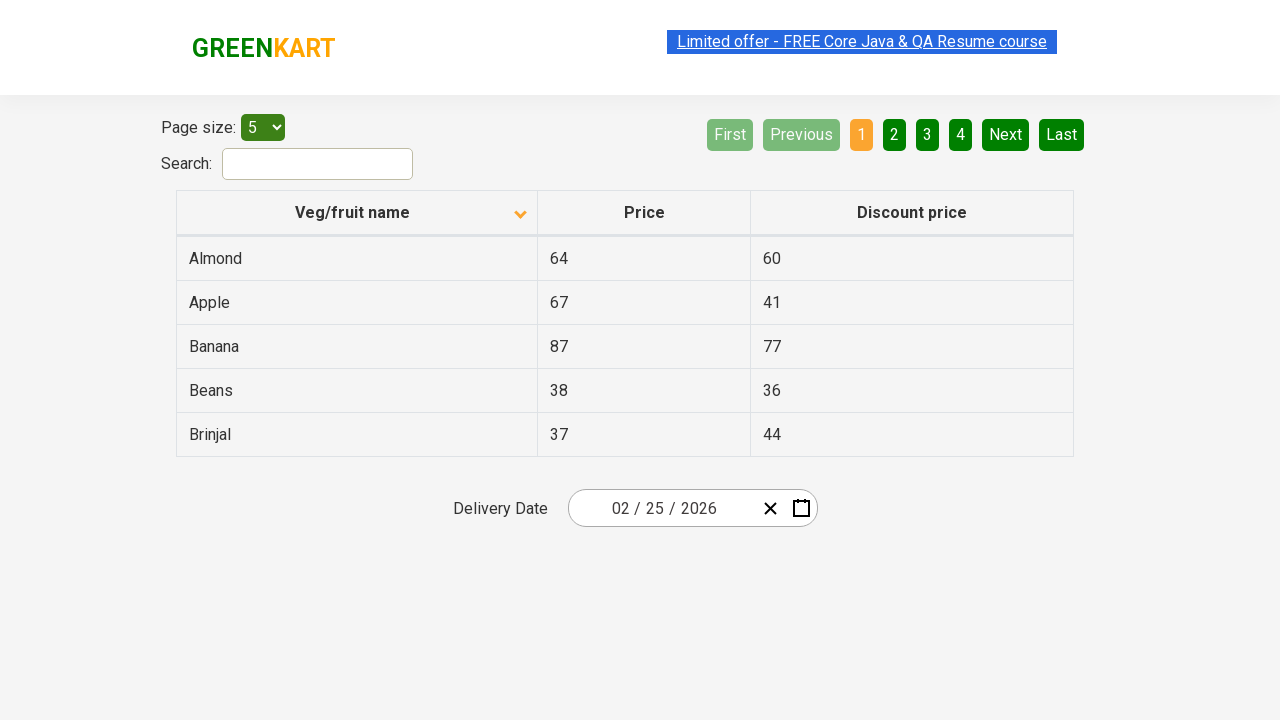

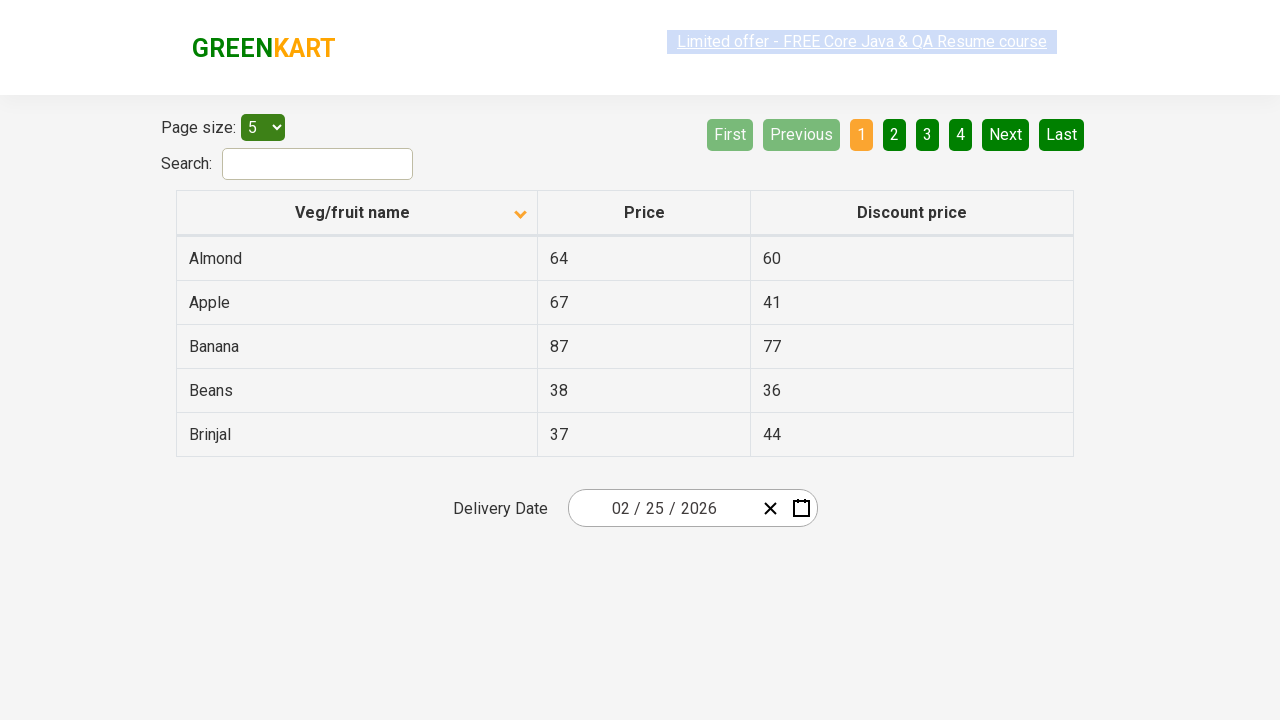